Tests browser navigation features including back, forward, and refresh, then navigates to Tesla website to verify page titles and URLs

Starting URL: https://www.etsy.com

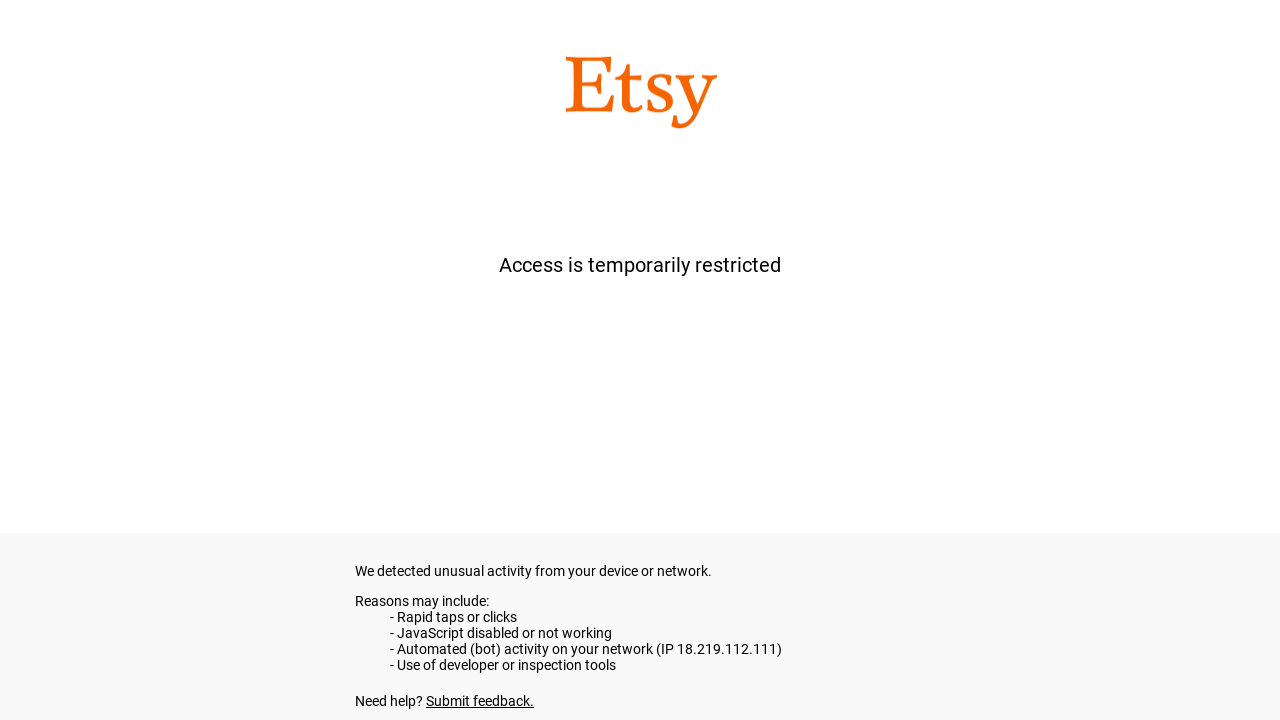

Navigated back from Etsy
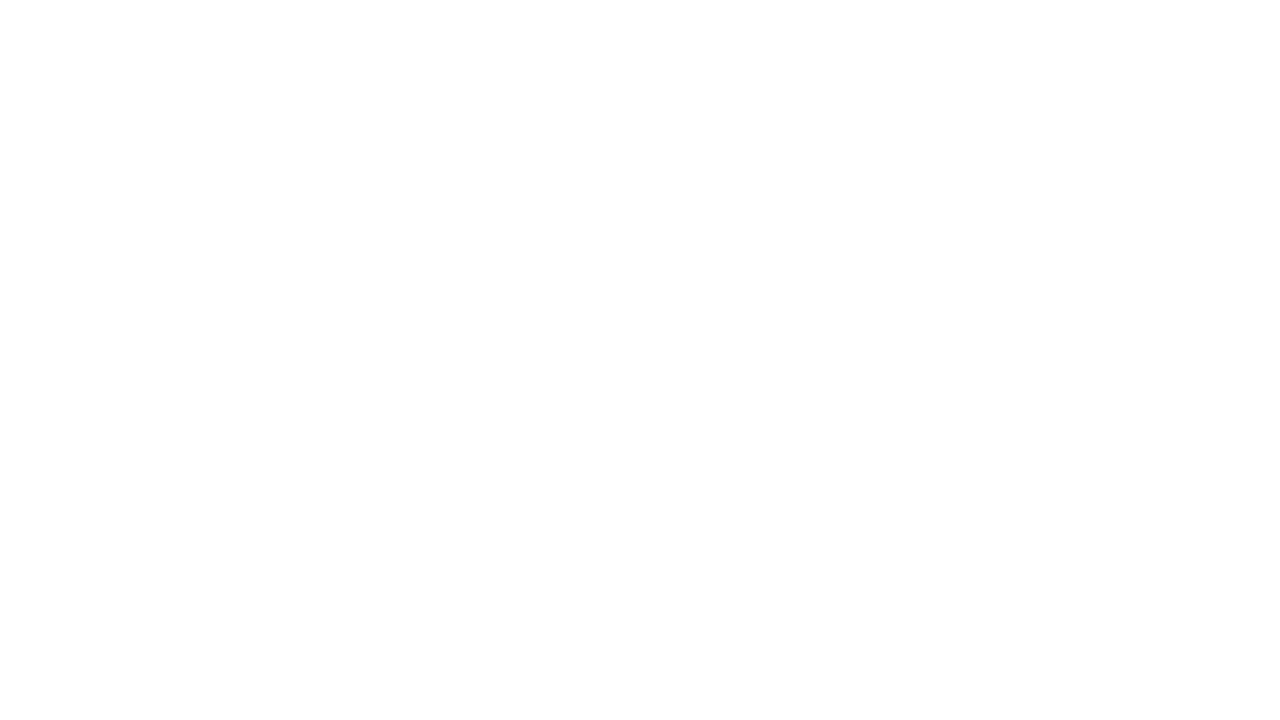

Navigated forward to return to Etsy
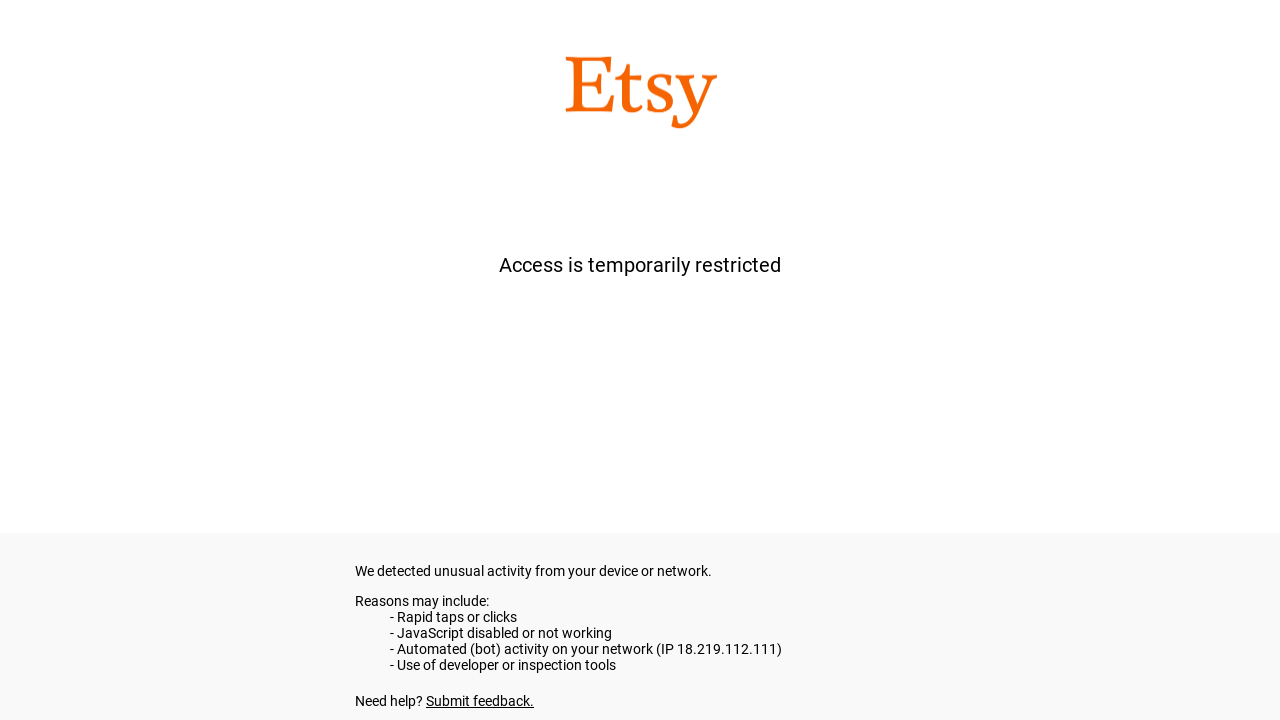

Refreshed the Etsy page
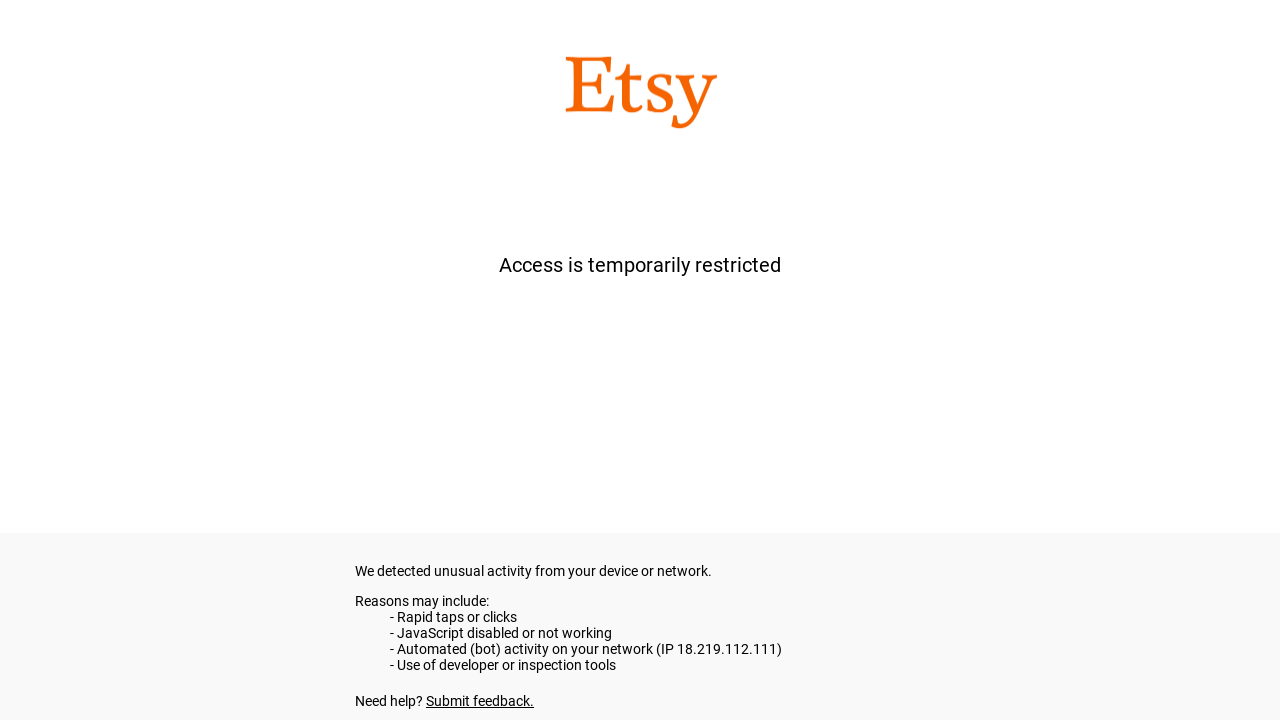

Retrieved Etsy page title: etsy.com
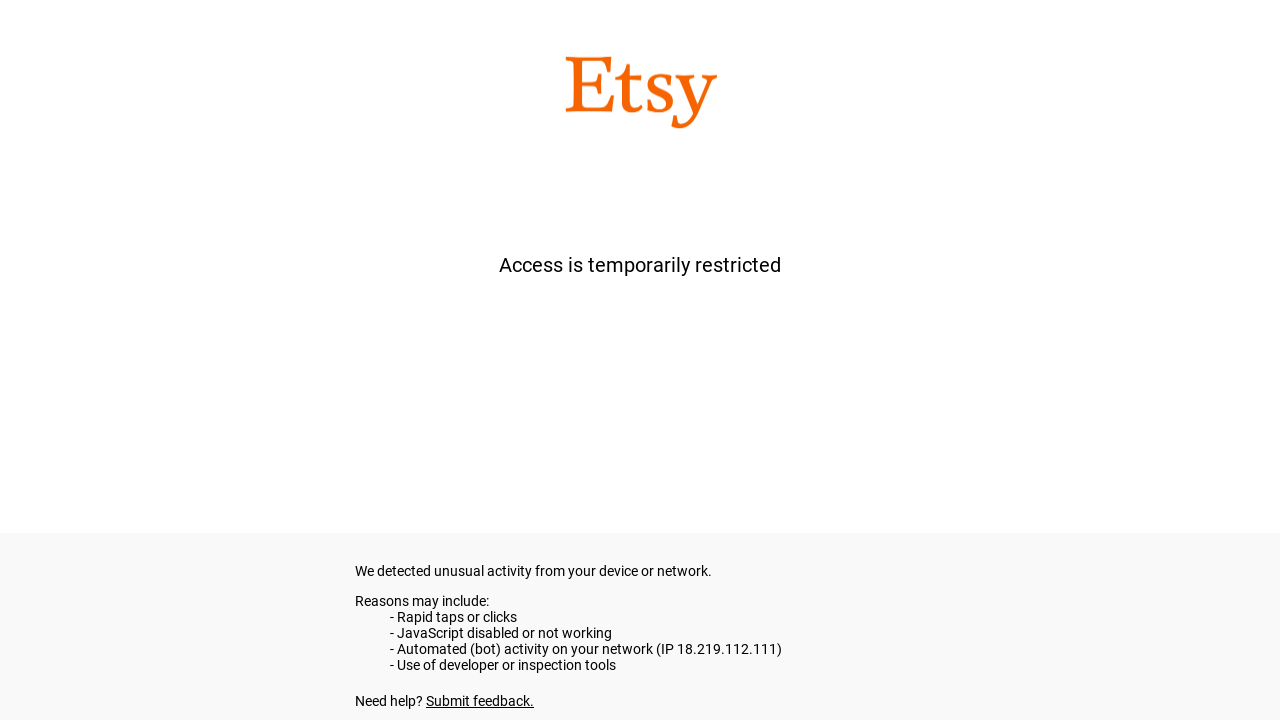

Retrieved Etsy page URL: https://www.etsy.com/
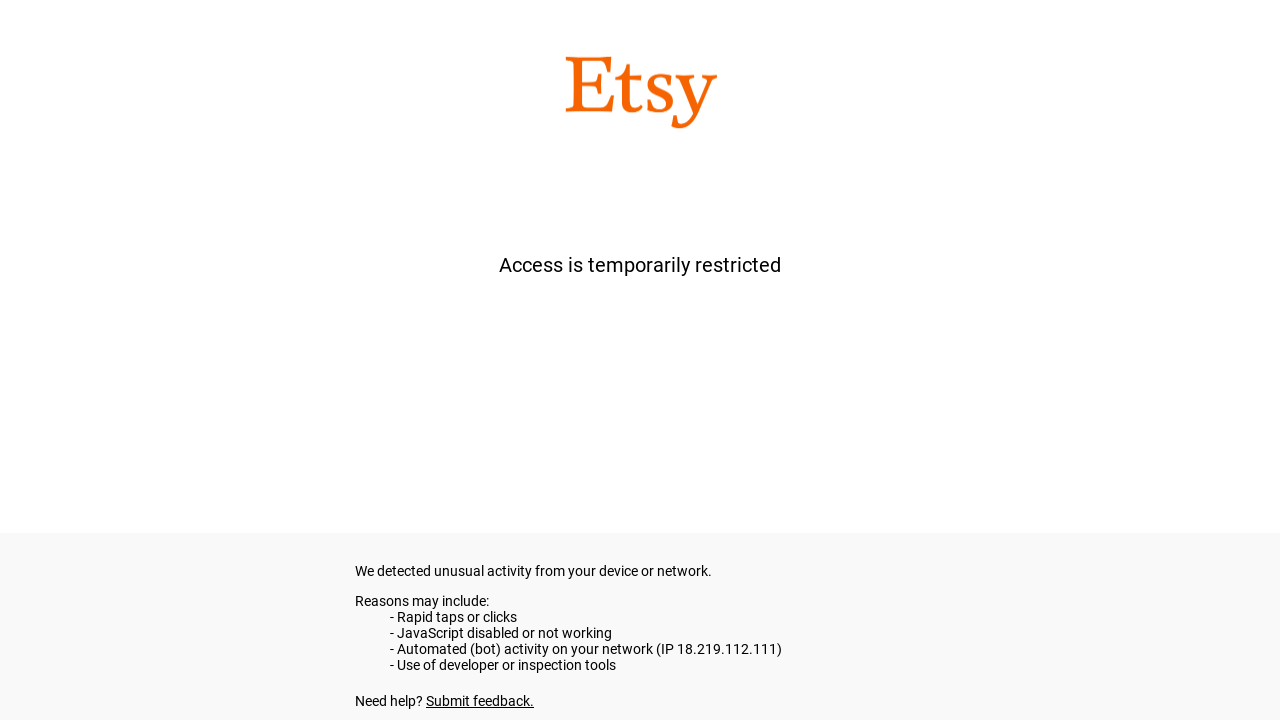

Navigated to Tesla website
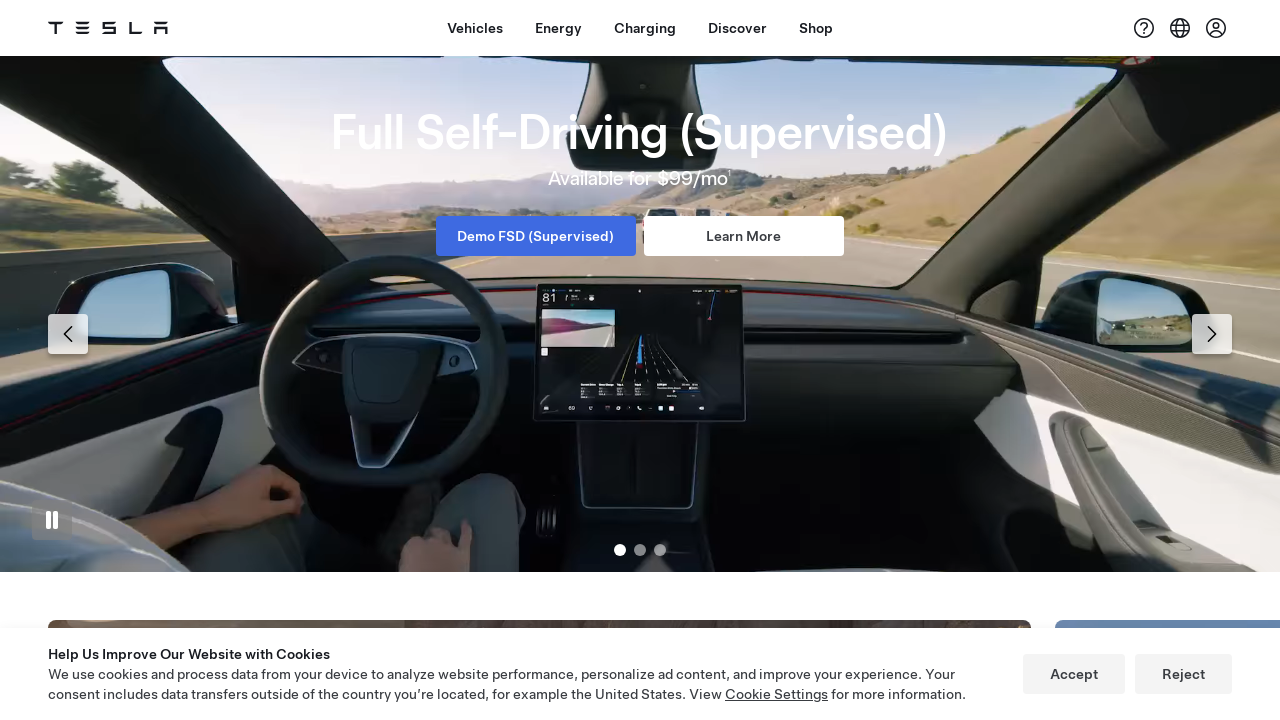

Retrieved Tesla page title: Electric Cars, Solar & Clean Energy | Tesla
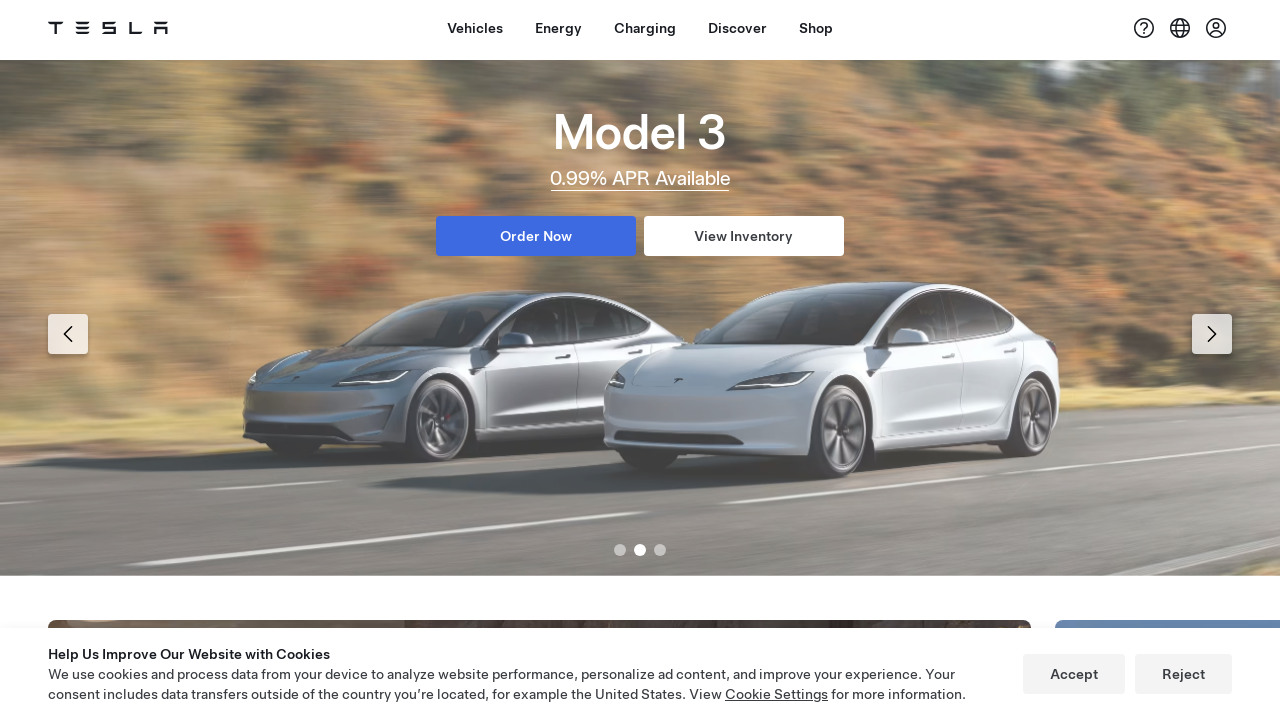

Retrieved Tesla page URL: https://www.tesla.com/
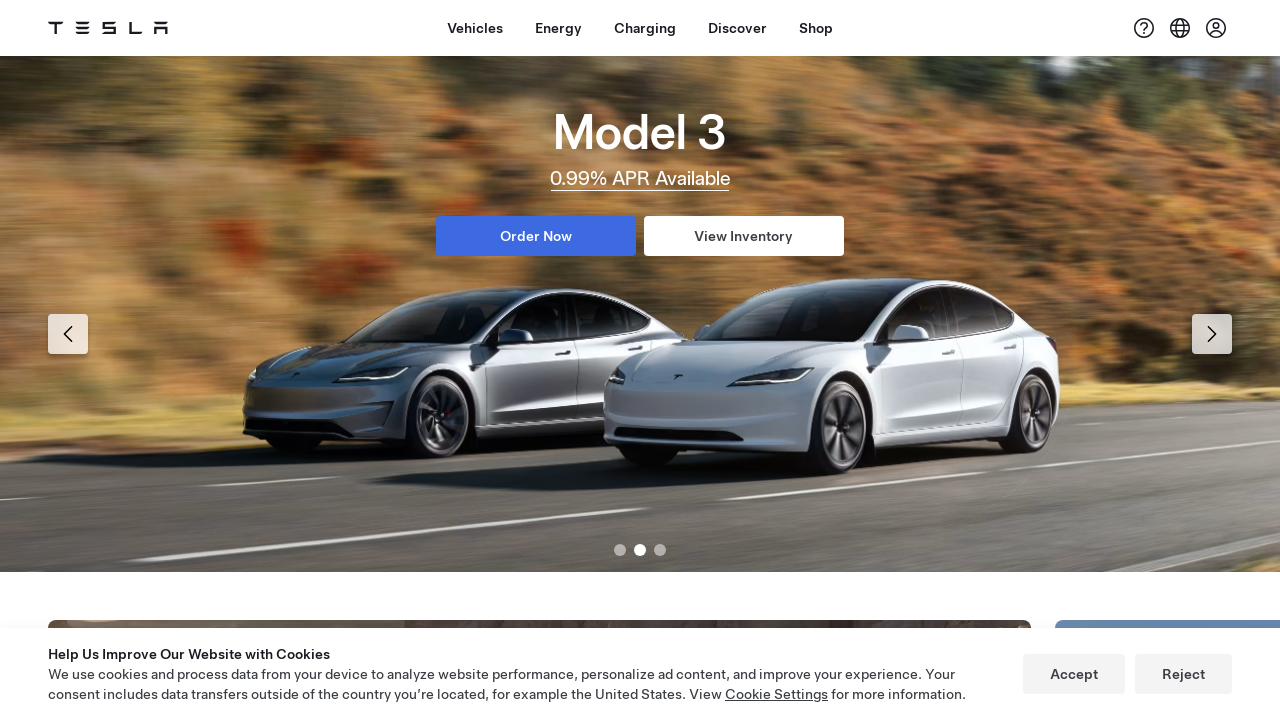

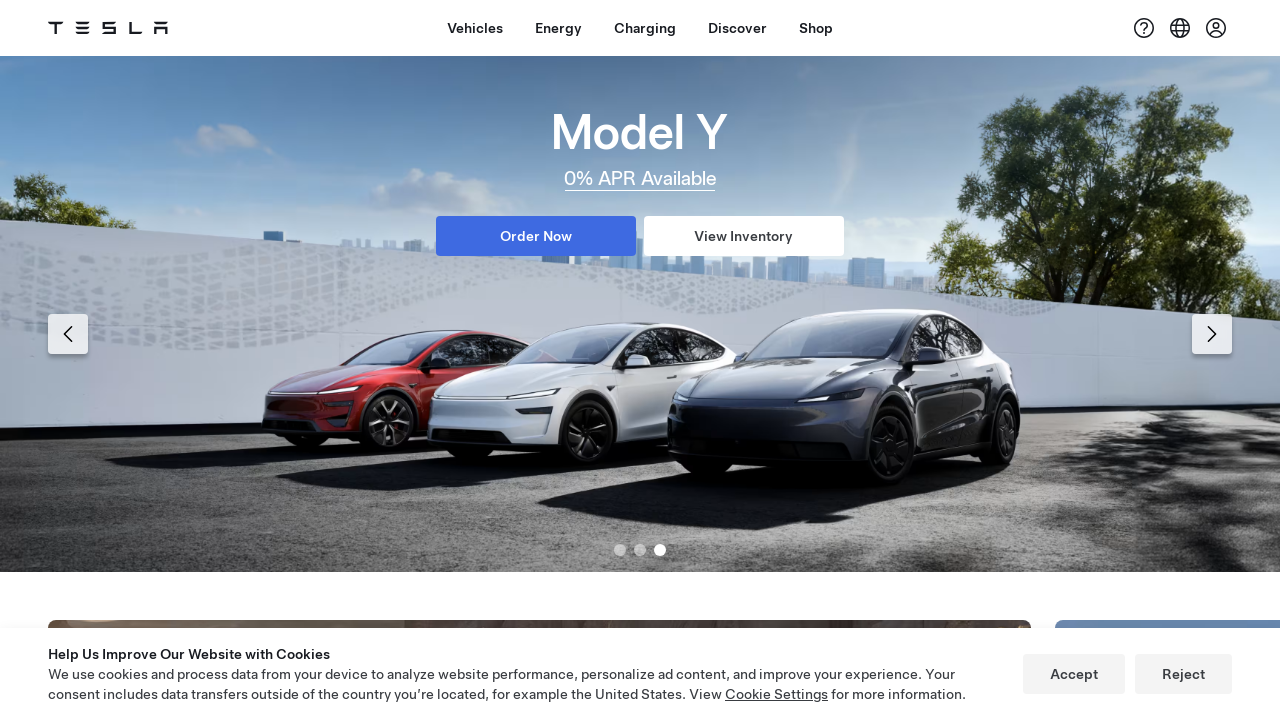